Tests selecting an option from a dropdown list using Playwright's built-in select_option method and verifies the selection.

Starting URL: http://the-internet.herokuapp.com/dropdown

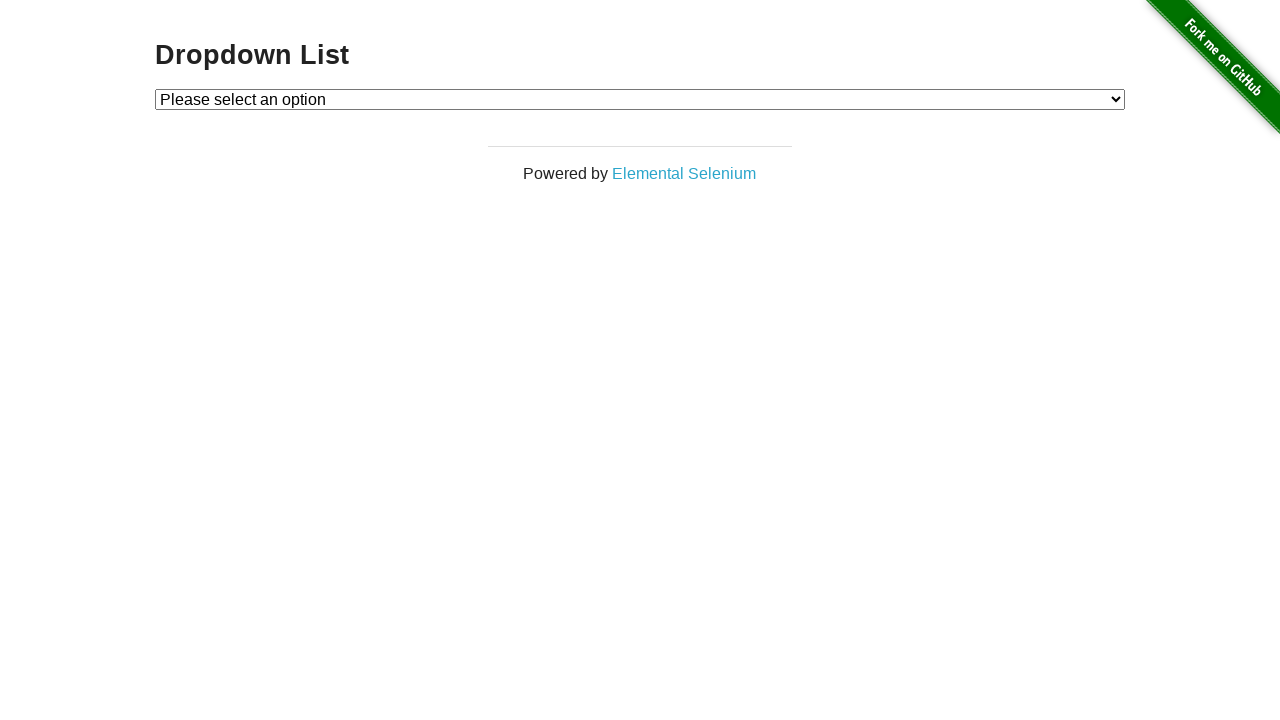

Navigated to dropdown test page
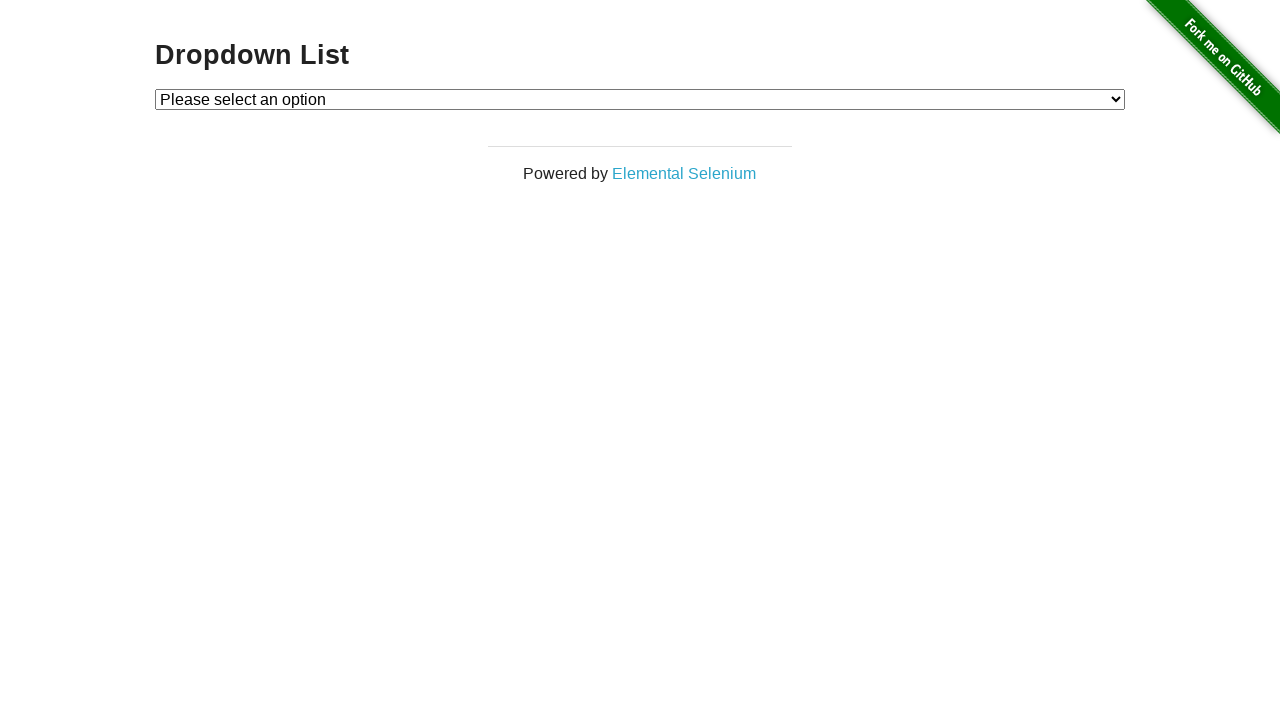

Selected 'Option 1' from dropdown using select_option method on #dropdown
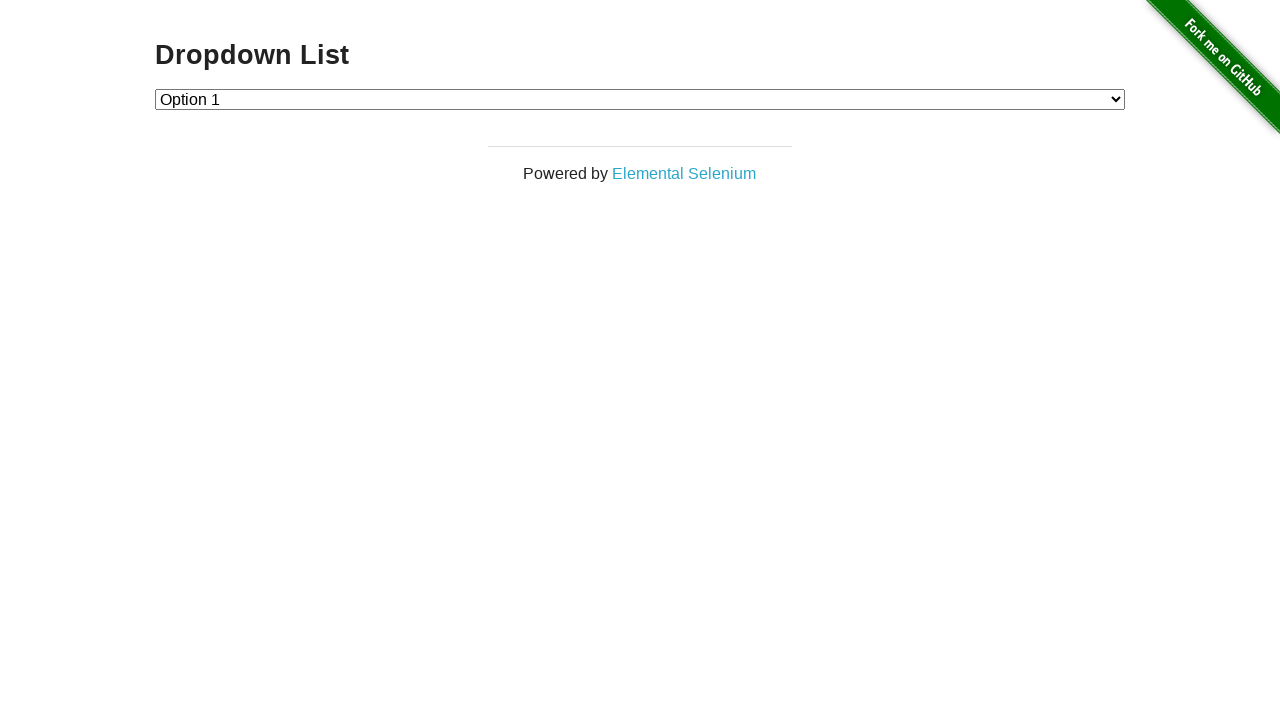

Retrieved selected dropdown value
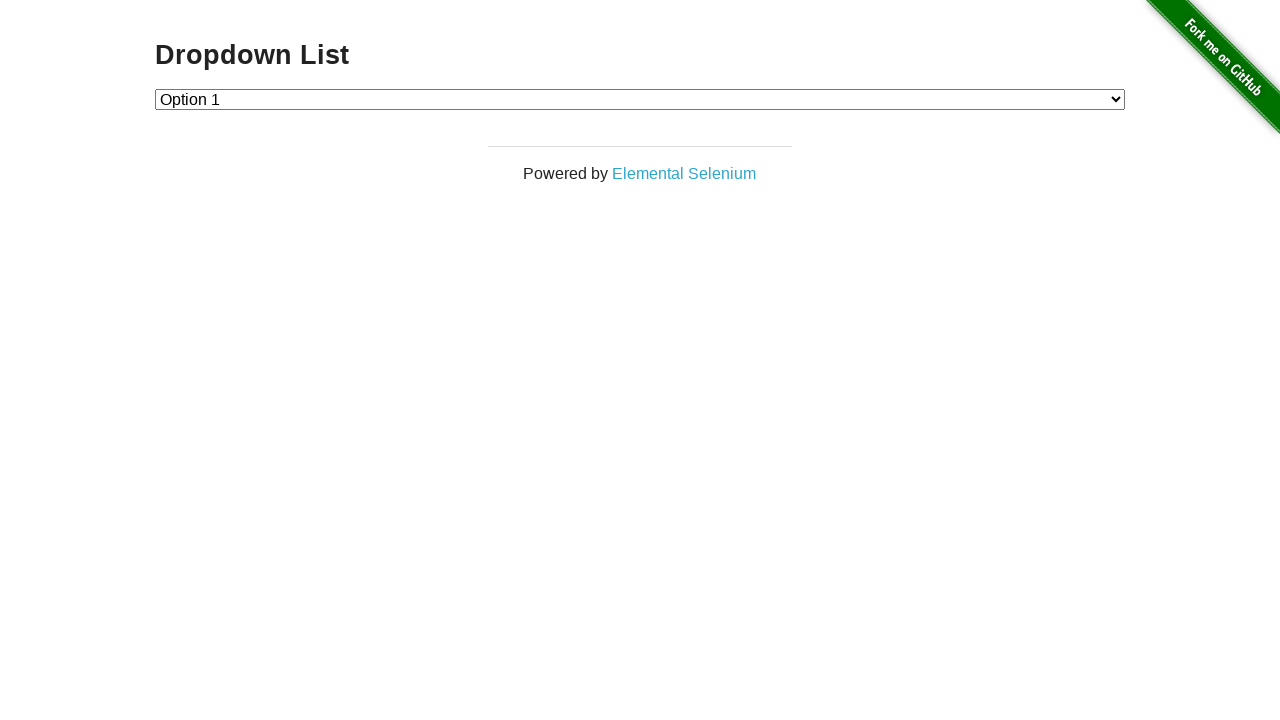

Verified that the selected value is '1' as expected
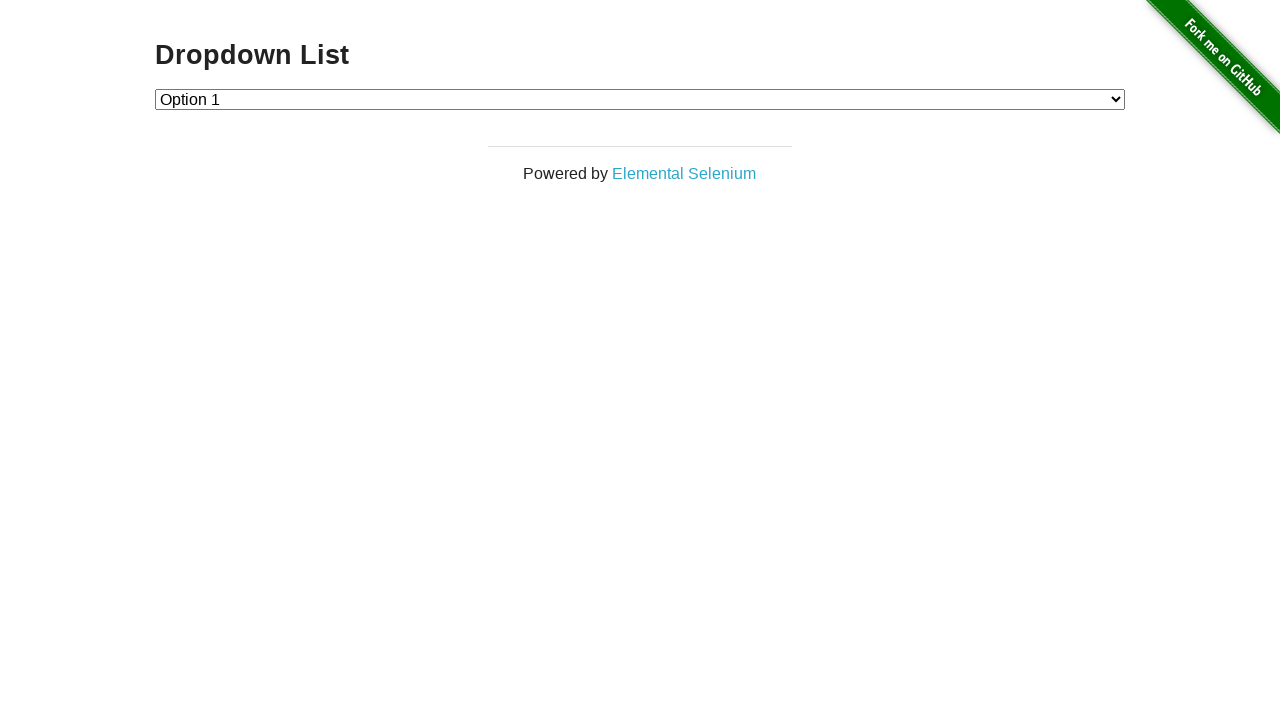

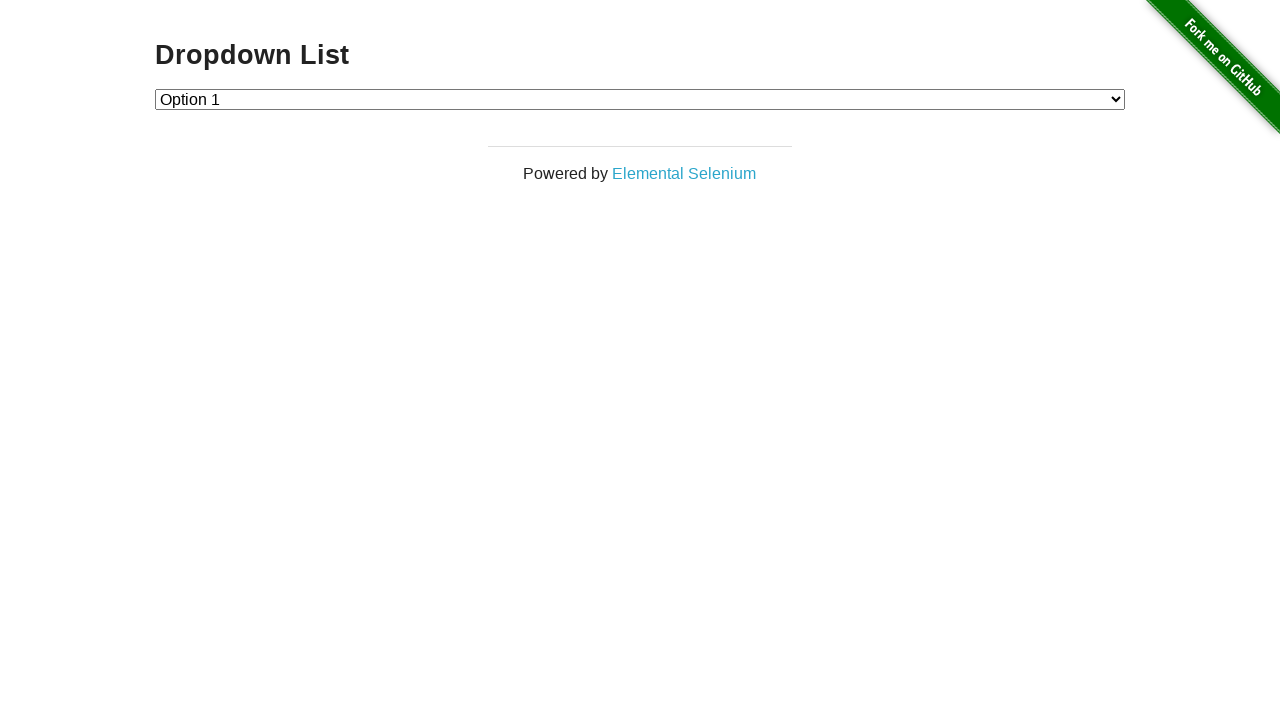